Tests navigation to the Blogs section via hamburger menu

Starting URL: https://hammadrashid1997.github.io/Portfolio/

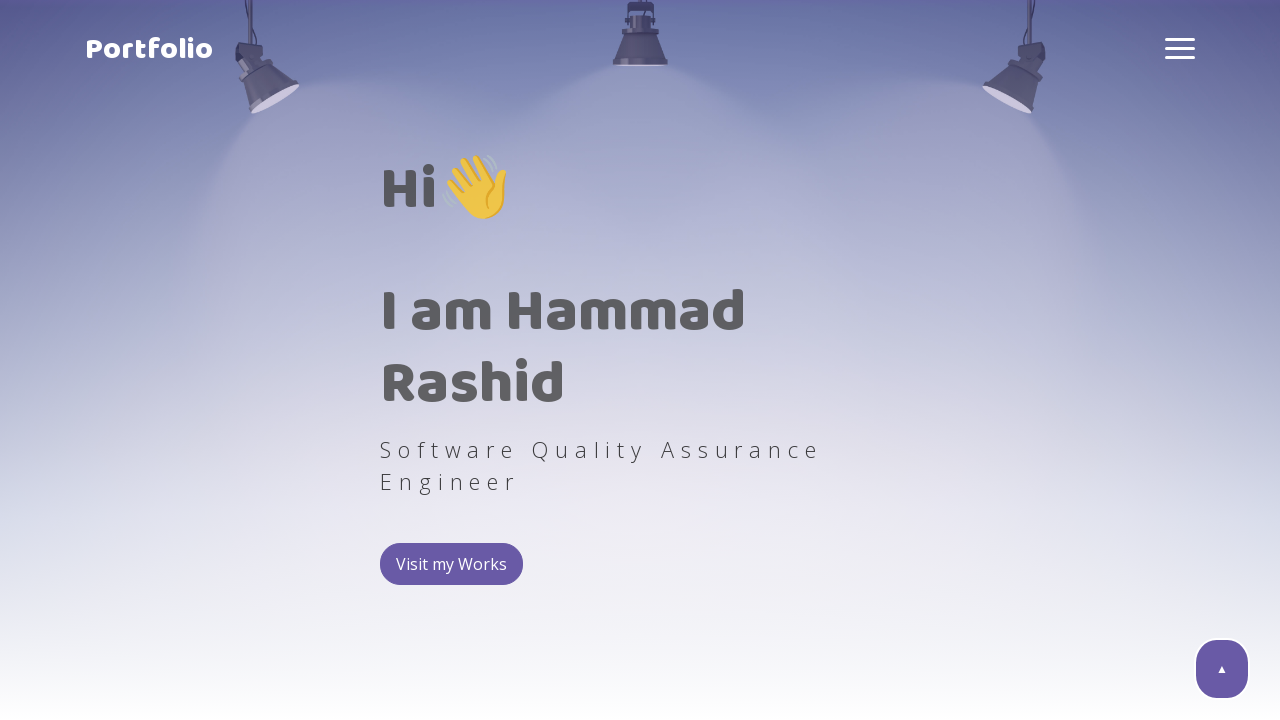

Clicked hamburger menu icon at (1180, 48) on .hamburger-box
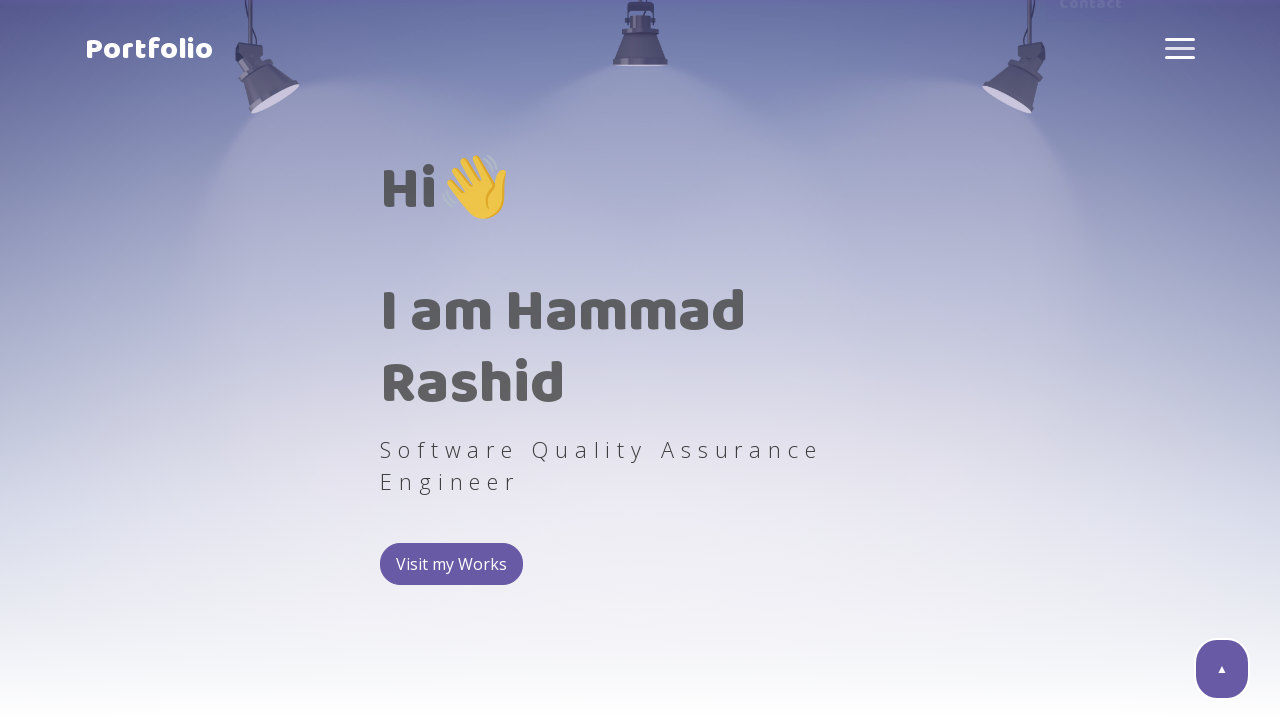

Hamburger menu opened and is active
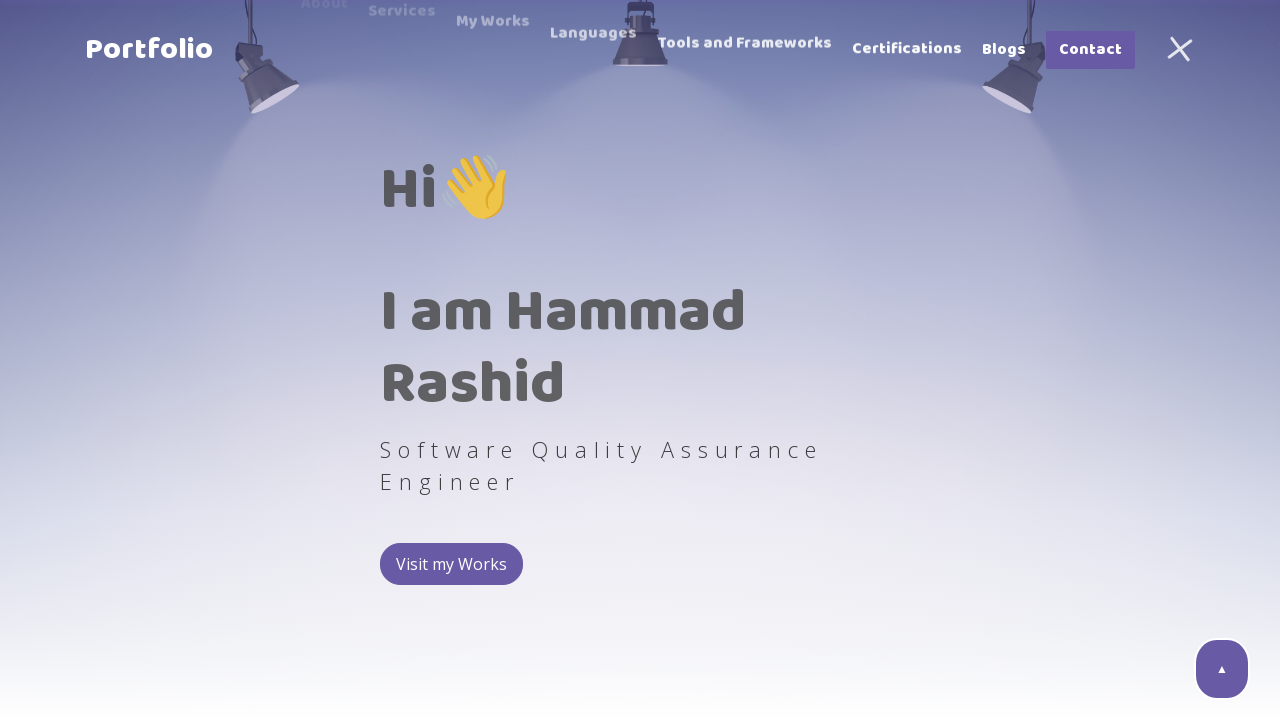

Clicked Blogs link in hamburger menu at (1004, 50) on .link >> internal:has-text="Blogs"i
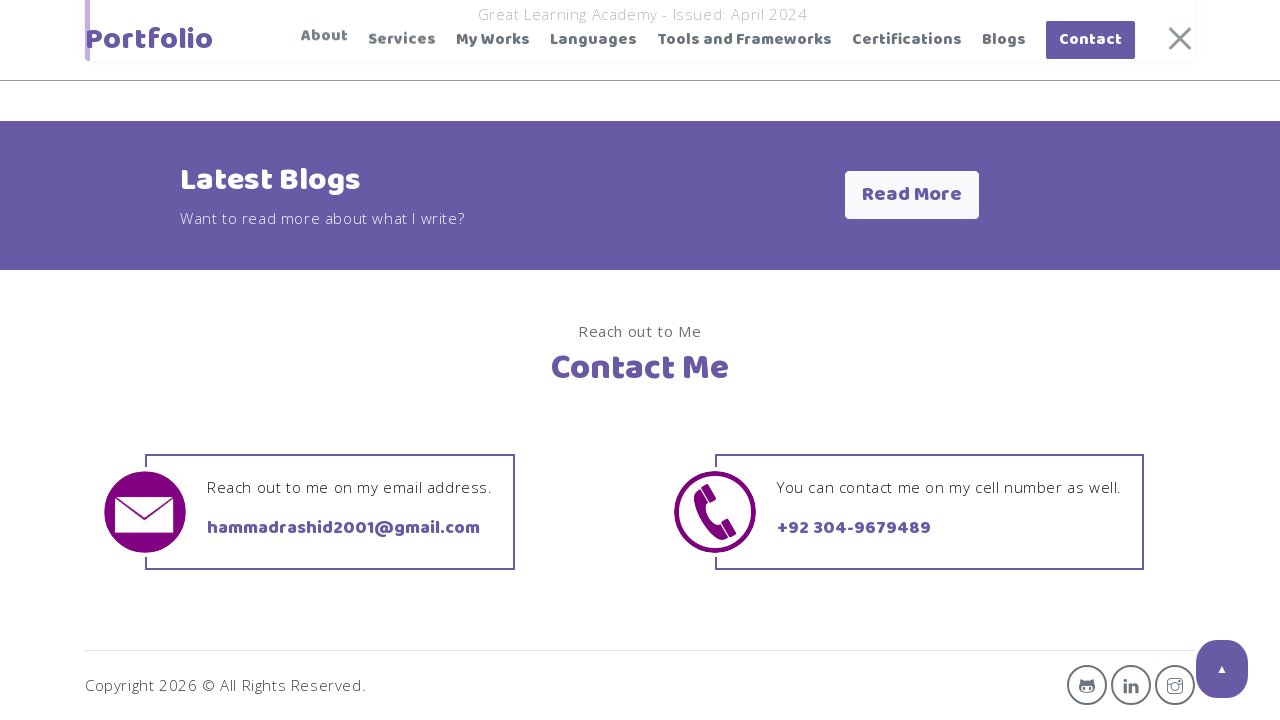

Blog section loaded and is visible
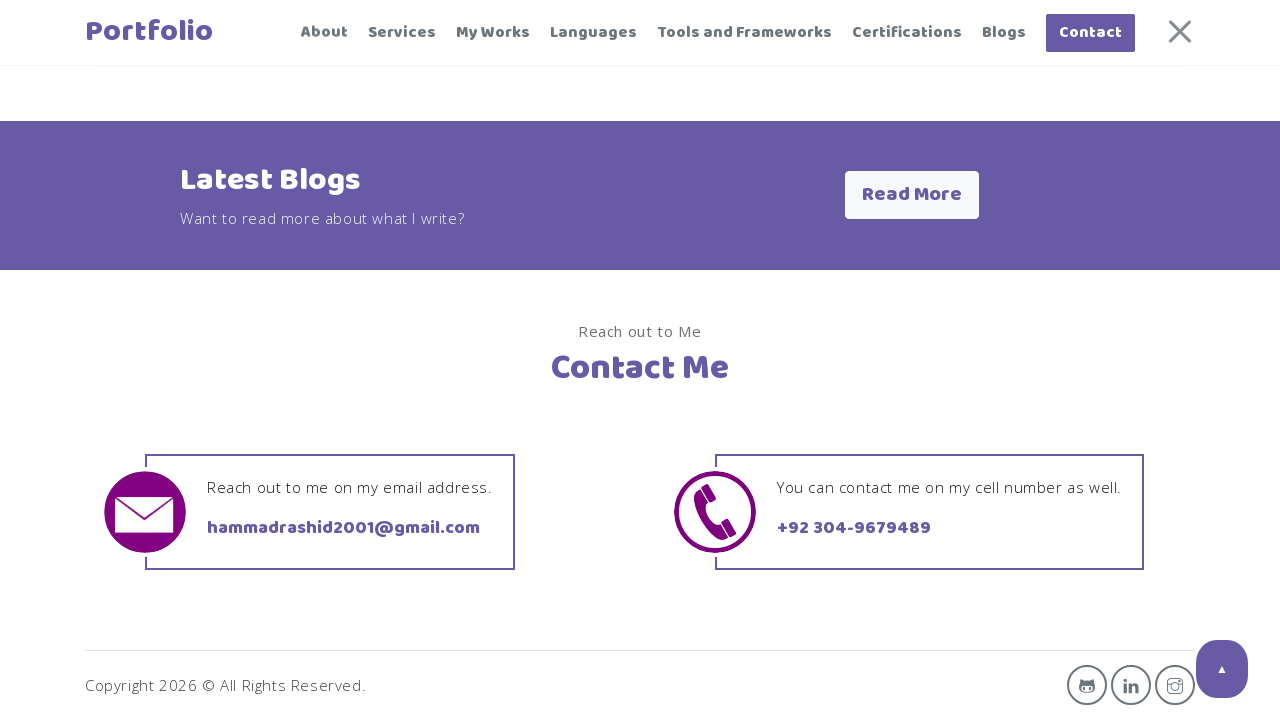

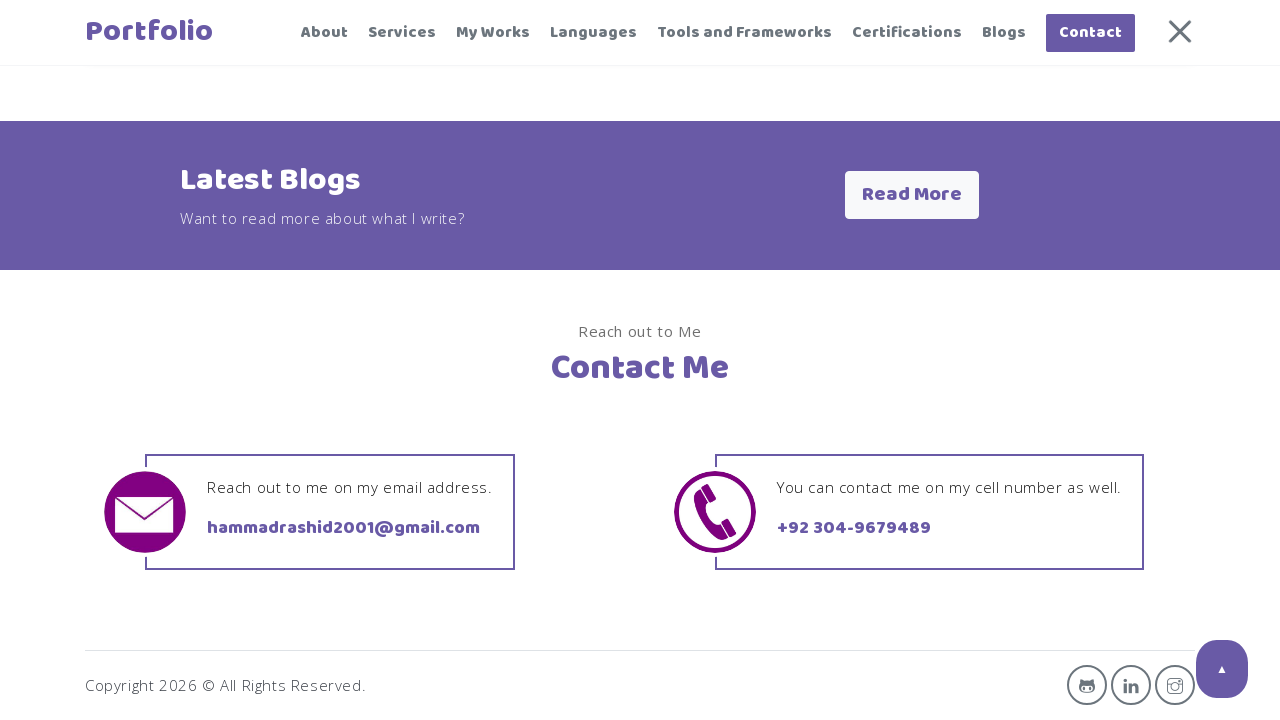